Tests date and time picker functionality by selecting specific dates and times from dropdown calendars

Starting URL: https://demoqa.com/date-picker

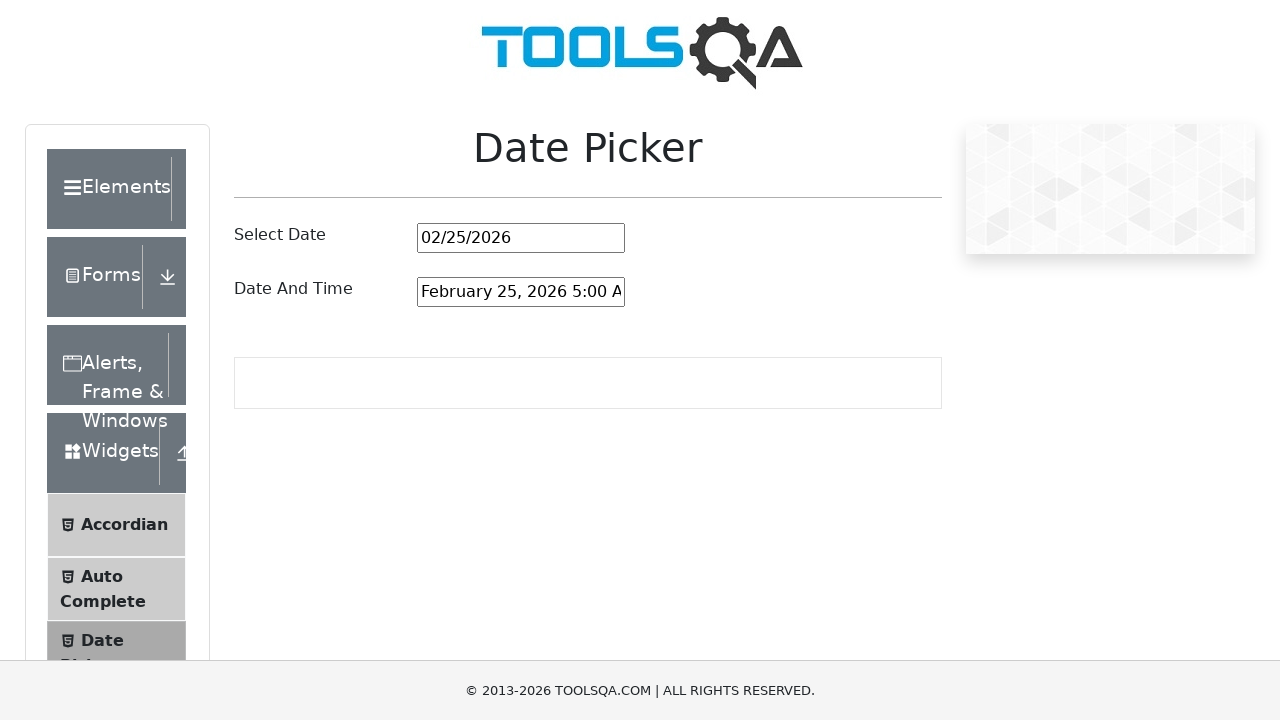

Clicked on the date picker input field at (521, 238) on #datePickerMonthYearInput
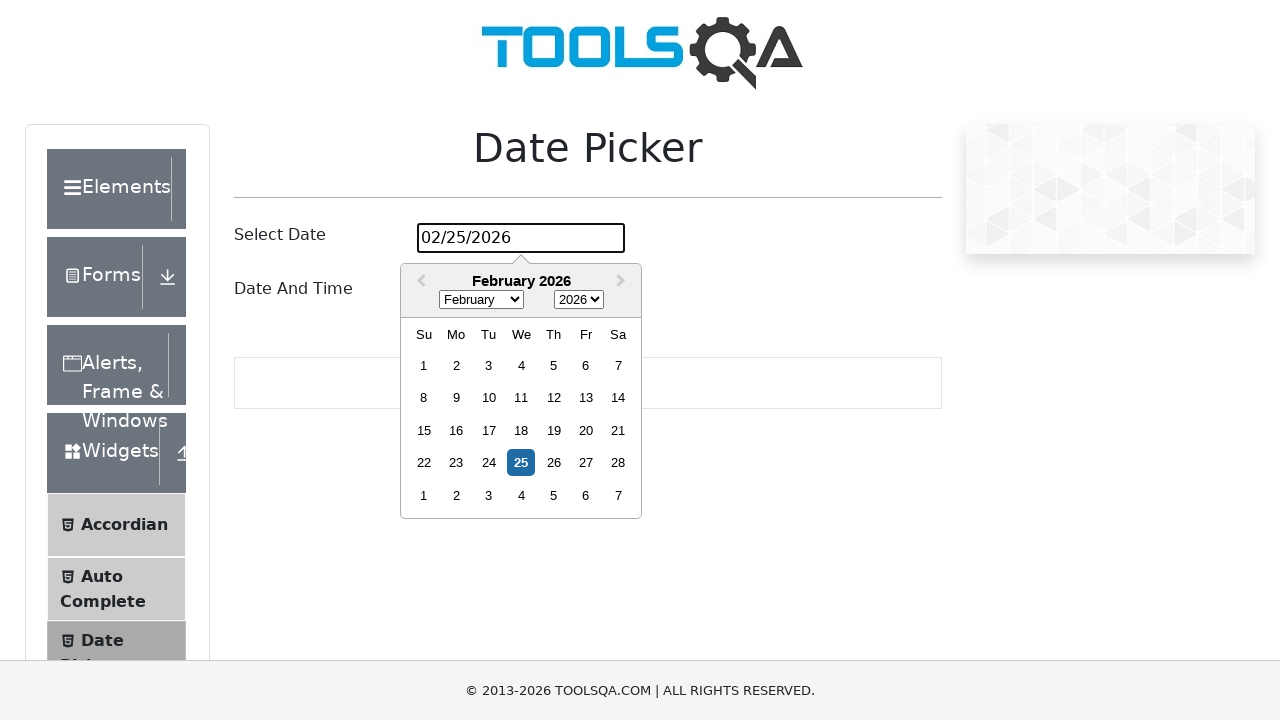

Selected September from month dropdown on .react-datepicker__month-select
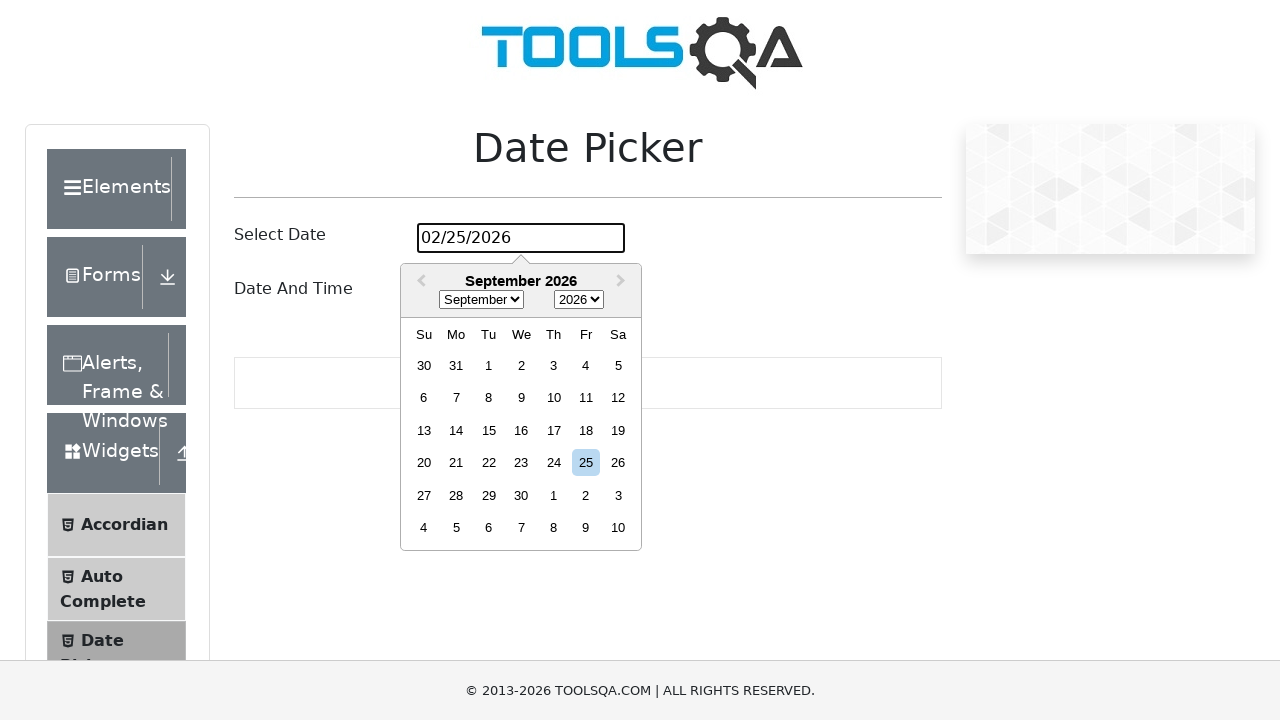

Selected 1999 from year dropdown on .react-datepicker__year-select
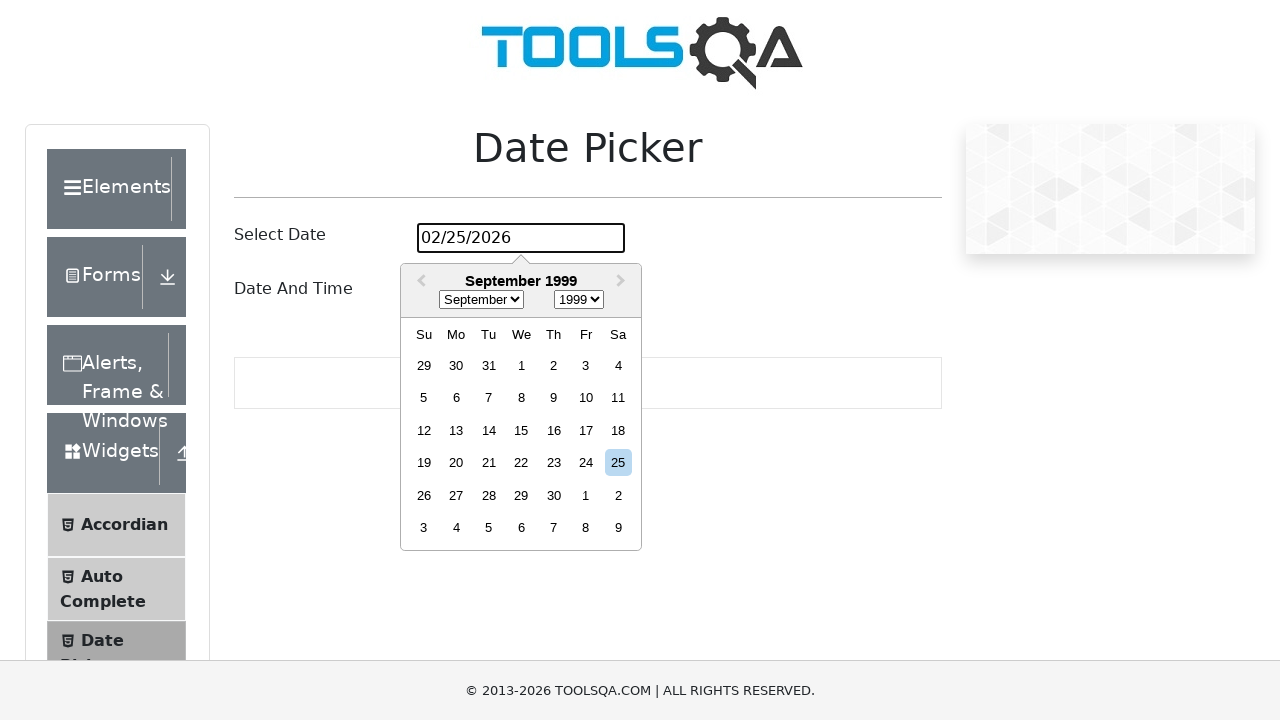

Clicked on day 21 to complete date selection at (489, 463) on xpath=//div[contains(text(),'21')]
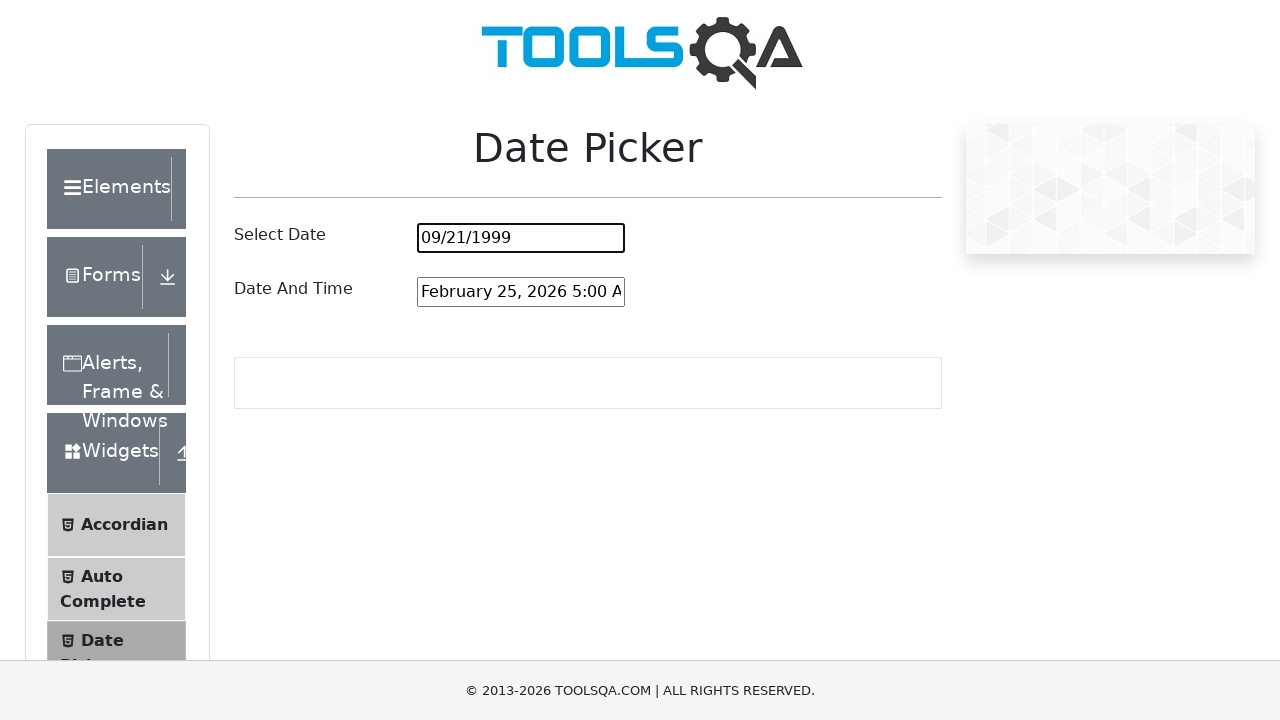

Clicked on the date and time picker input field at (521, 292) on #dateAndTimePickerInput
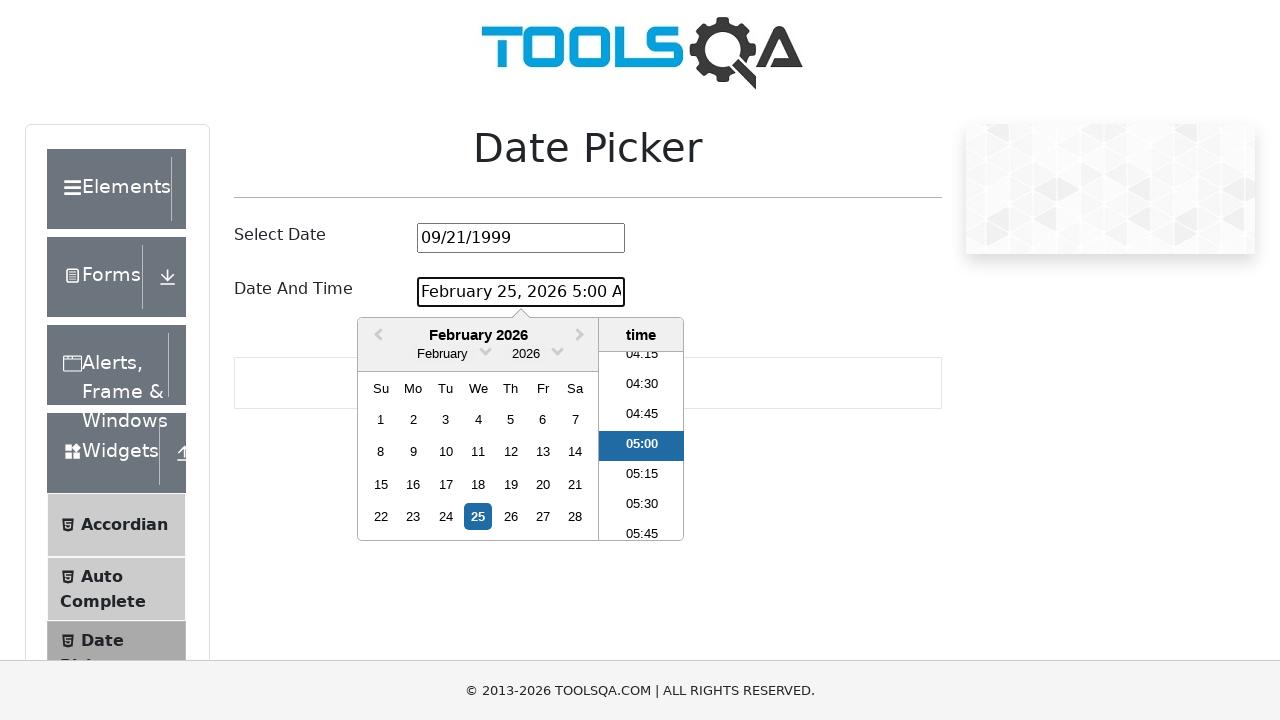

Clicked on month view selector at (442, 354) on .react-datepicker__month-read-view--selected-month
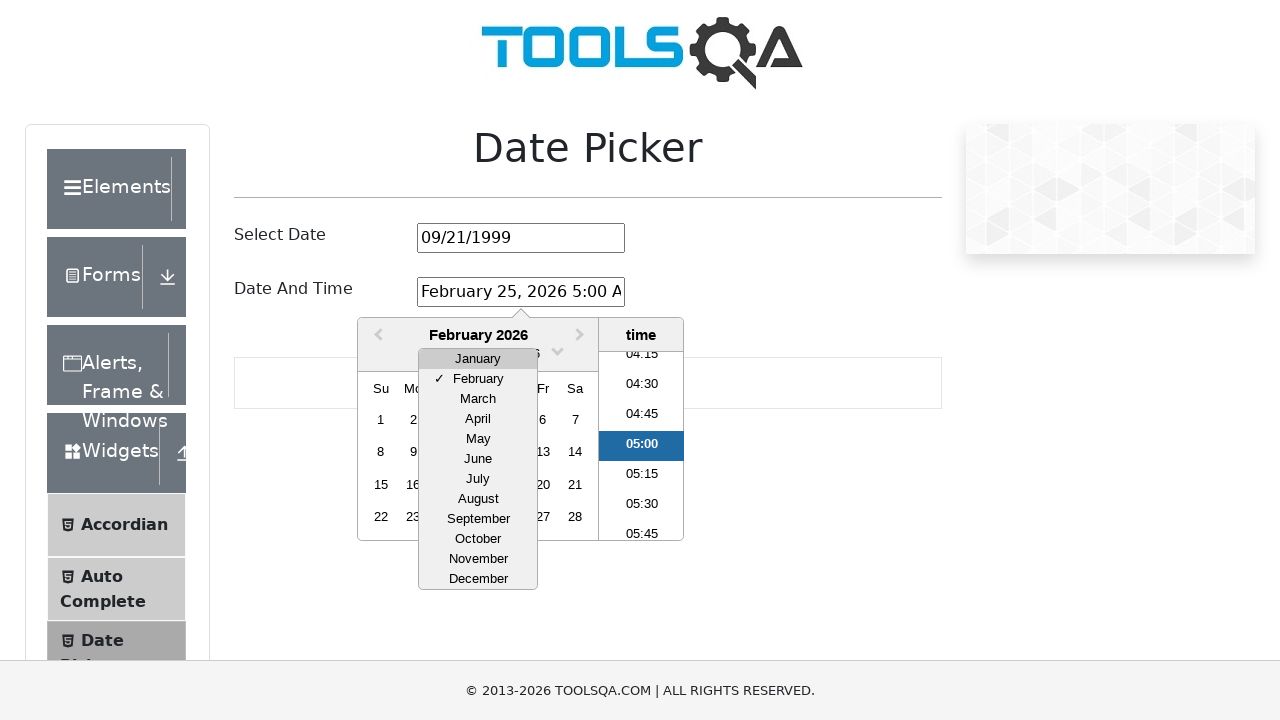

Selected time 13:15 from time picker at (642, 446) on xpath=//li[contains(text(),'13:15')]
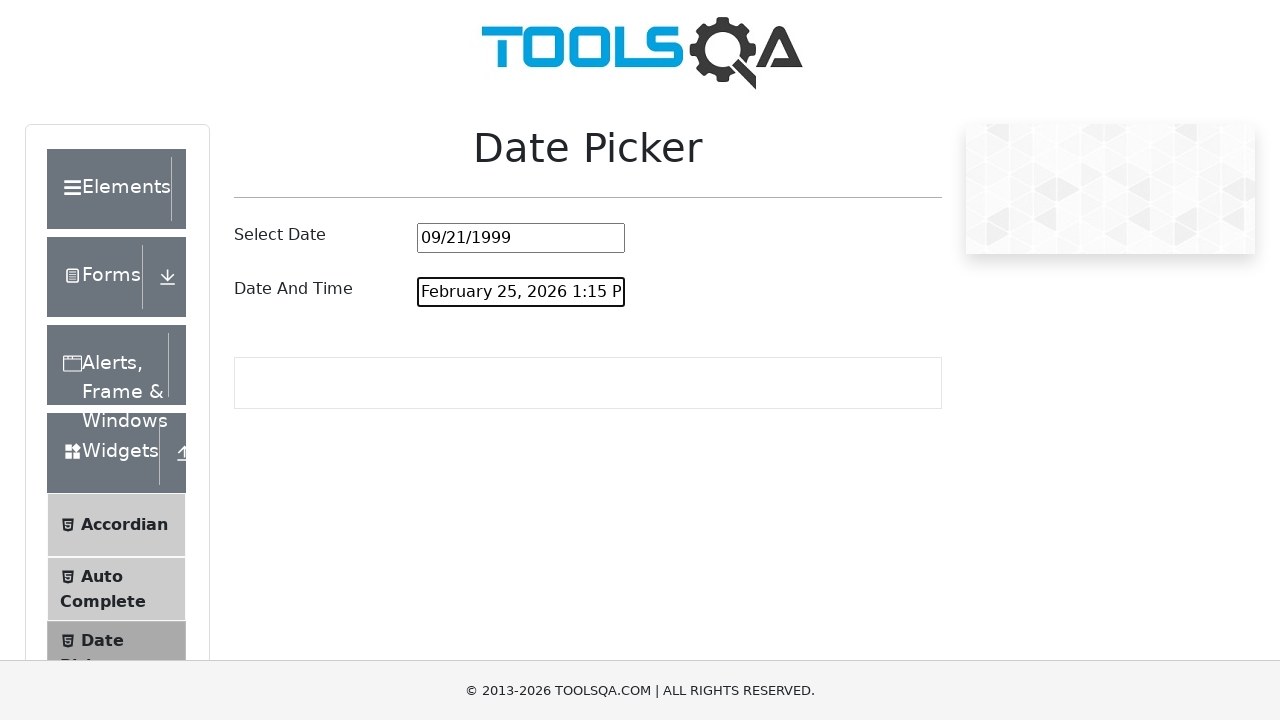

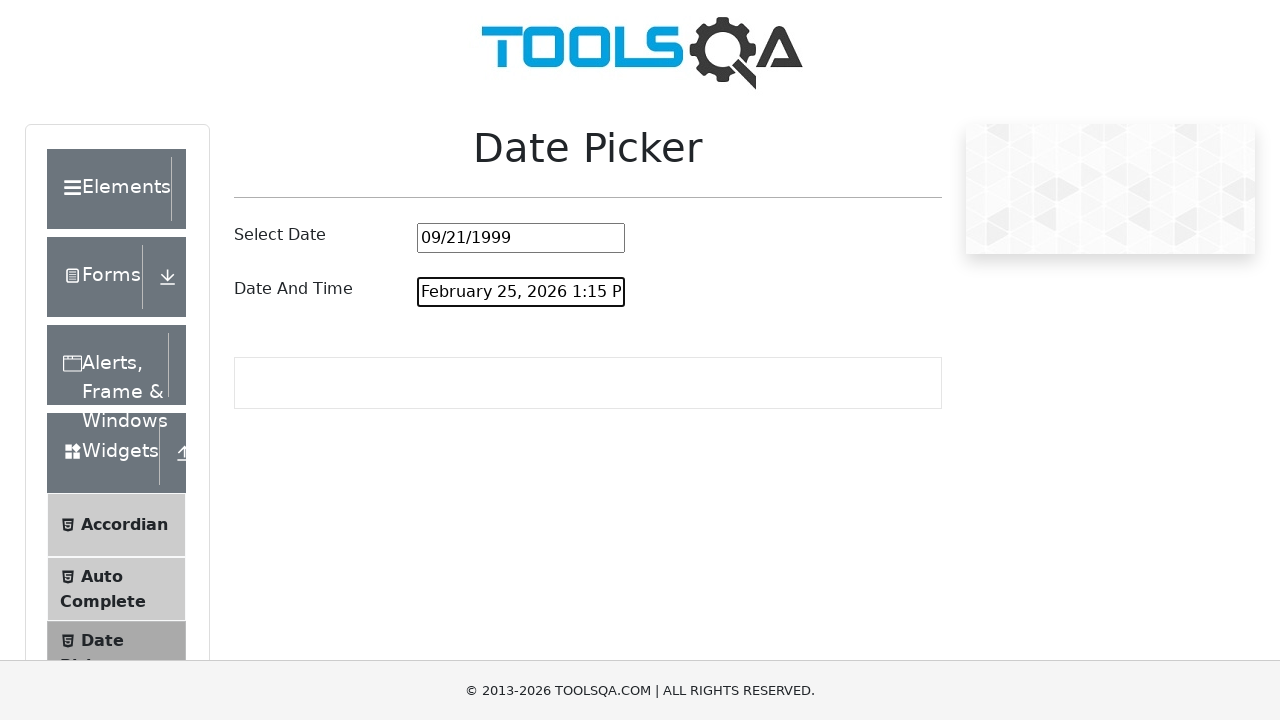